Tests form validation by attempting to submit the form without filling any required fields, expecting validation errors to appear

Starting URL: https://demoqa.com/automation-practice-form

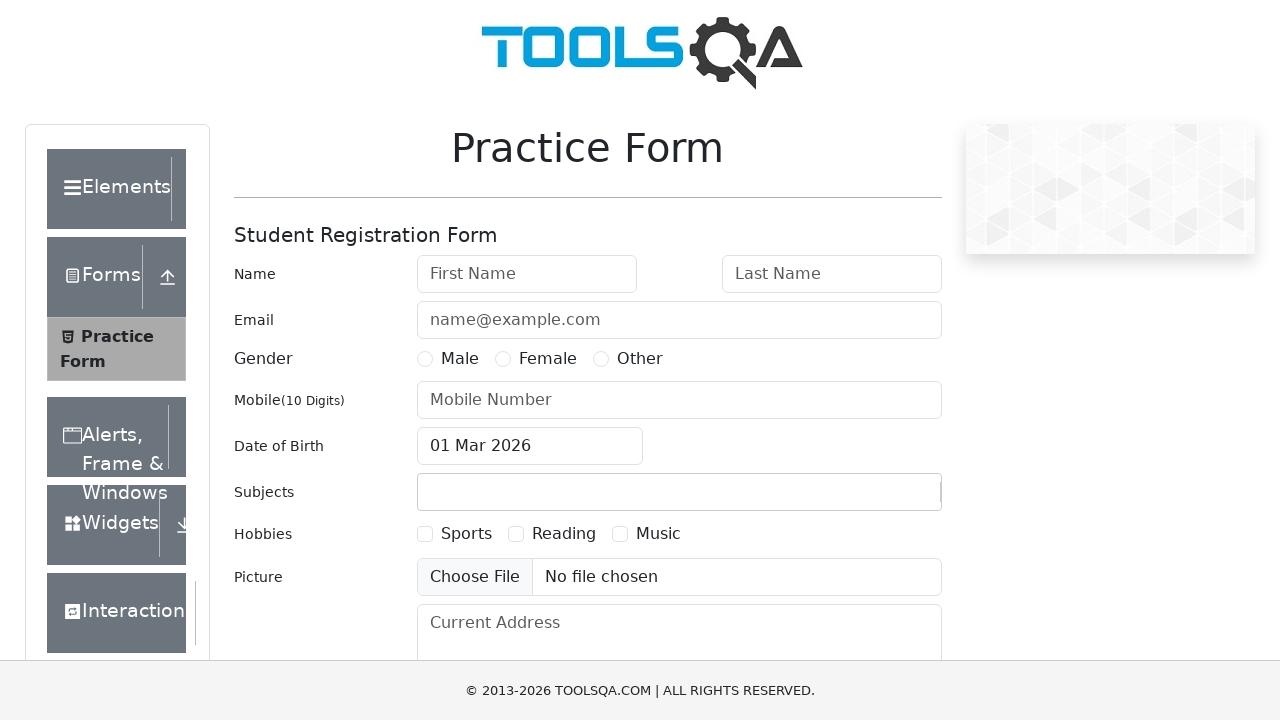

Clicked submit button without filling any required fields at (885, 499) on #submit
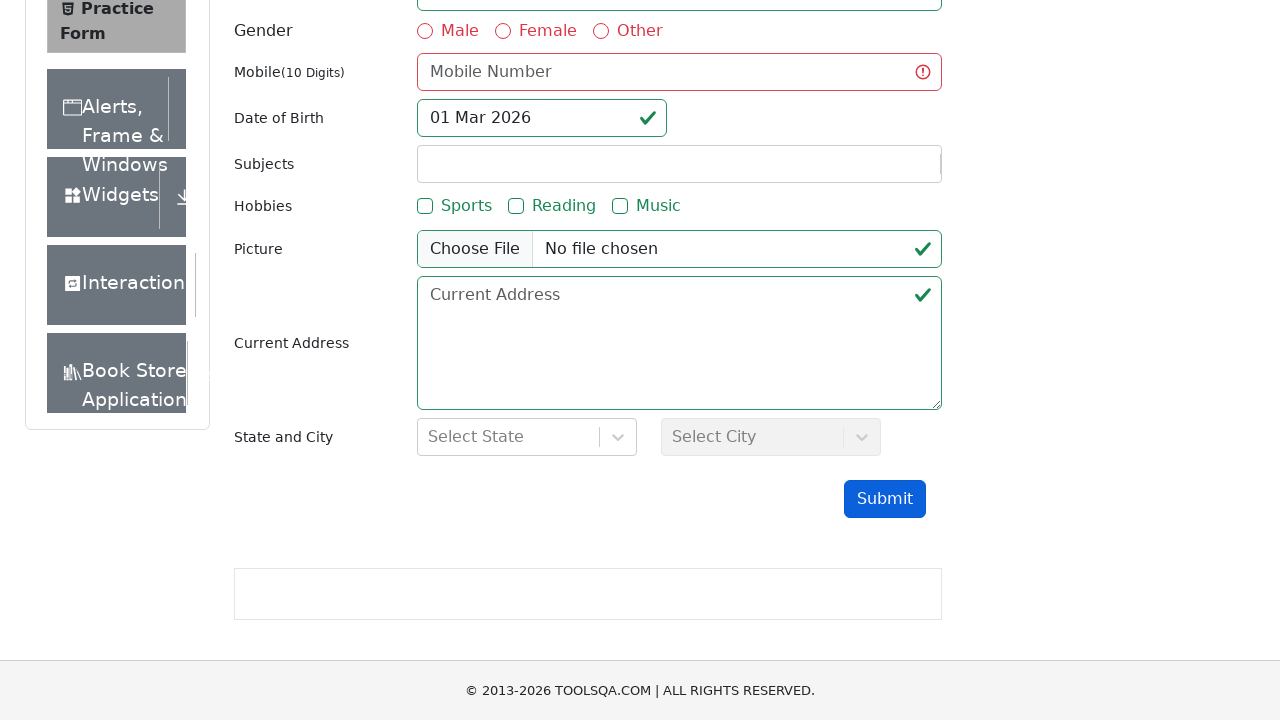

Form validation triggered, was-validated class appeared
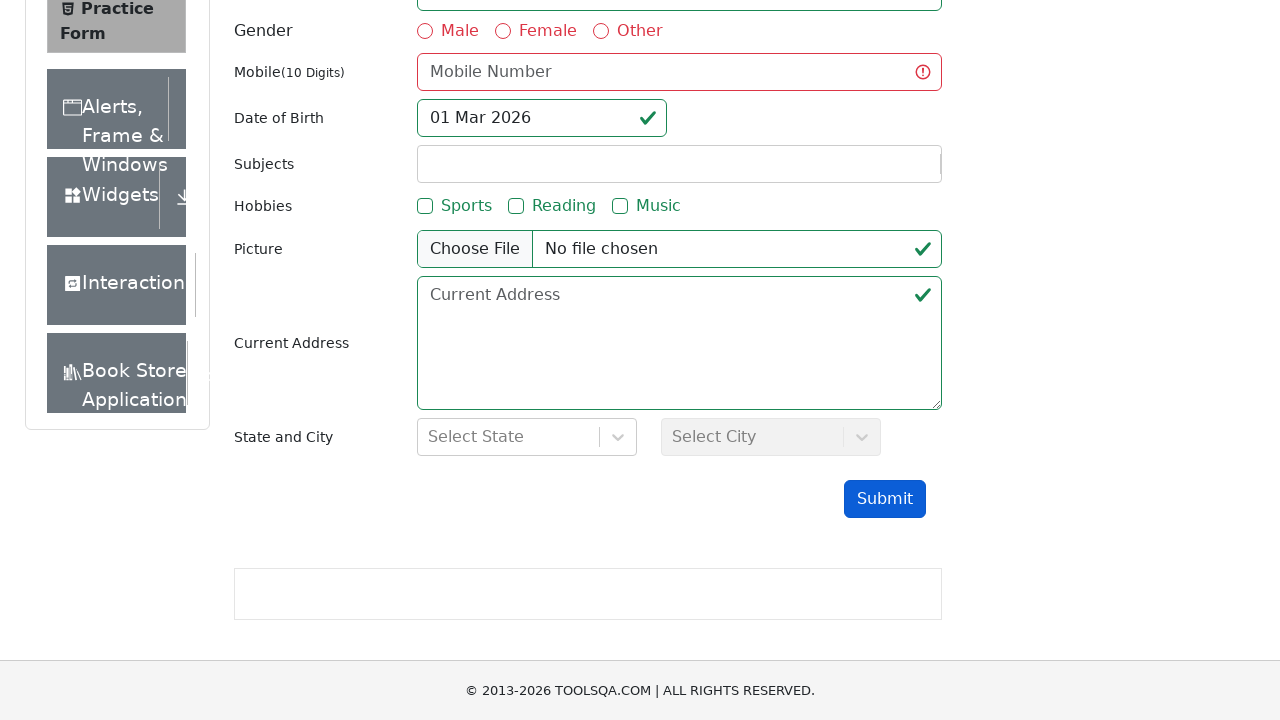

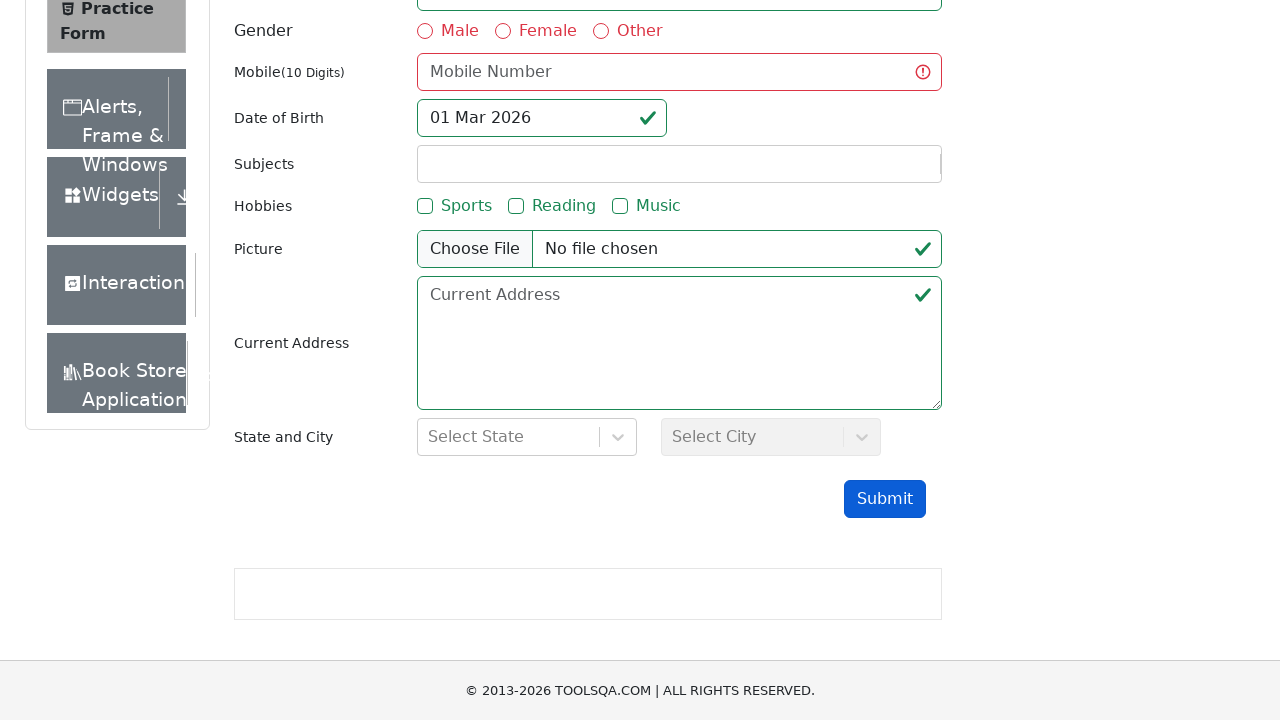